Tests the OpenCart application by finding and counting all links and images on the page, capturing link texts and href attributes, and verifying specific link texts exist

Starting URL: https://naveenautomationlabs.com/opencart/

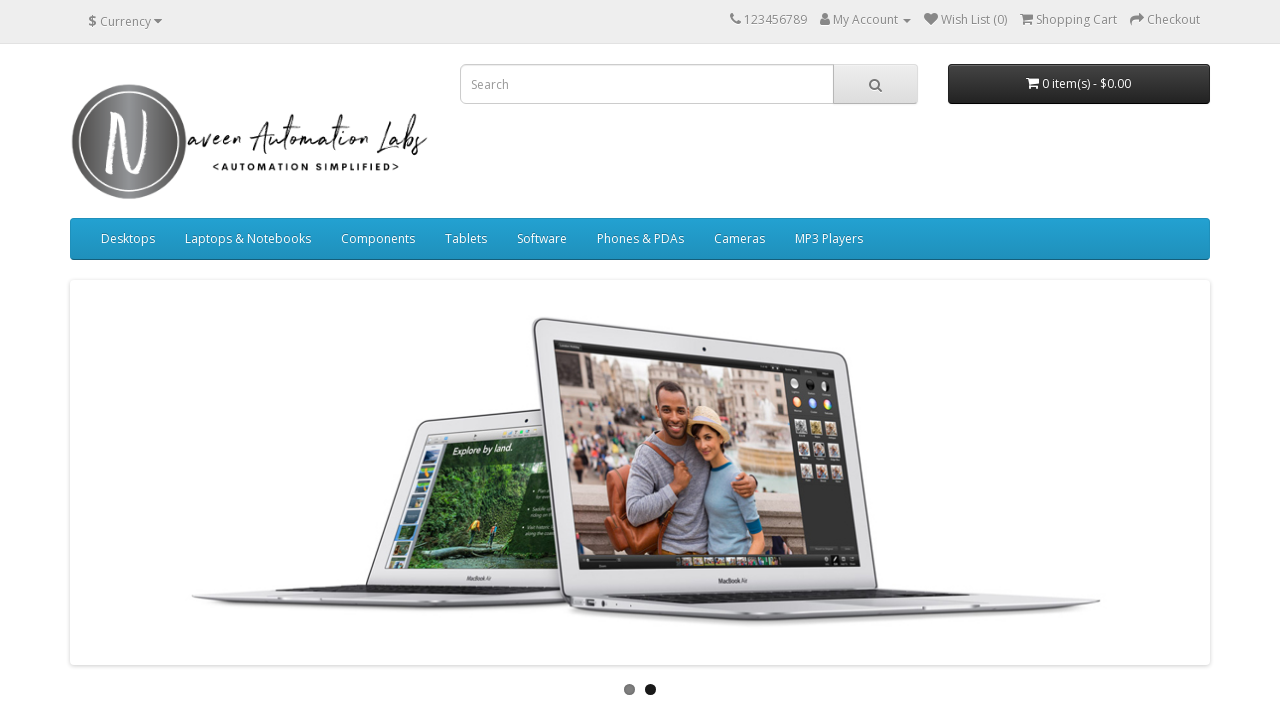

Located all links on the page
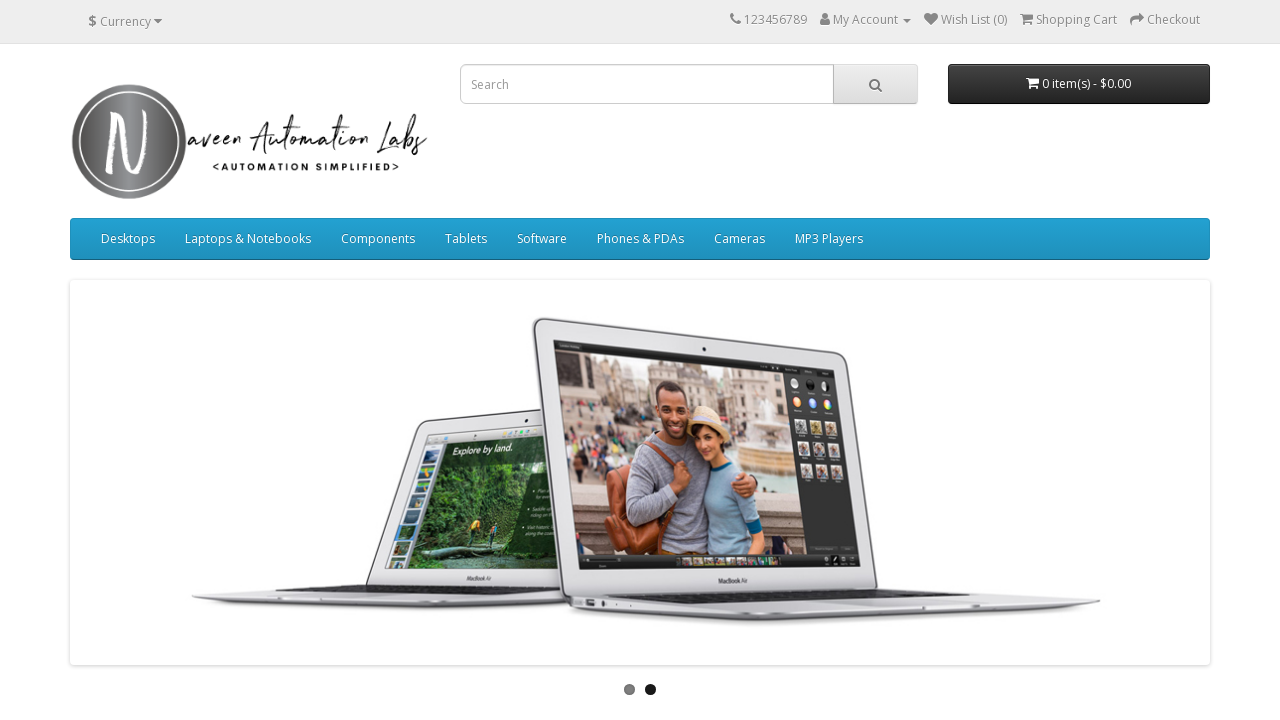

Located all images on the page
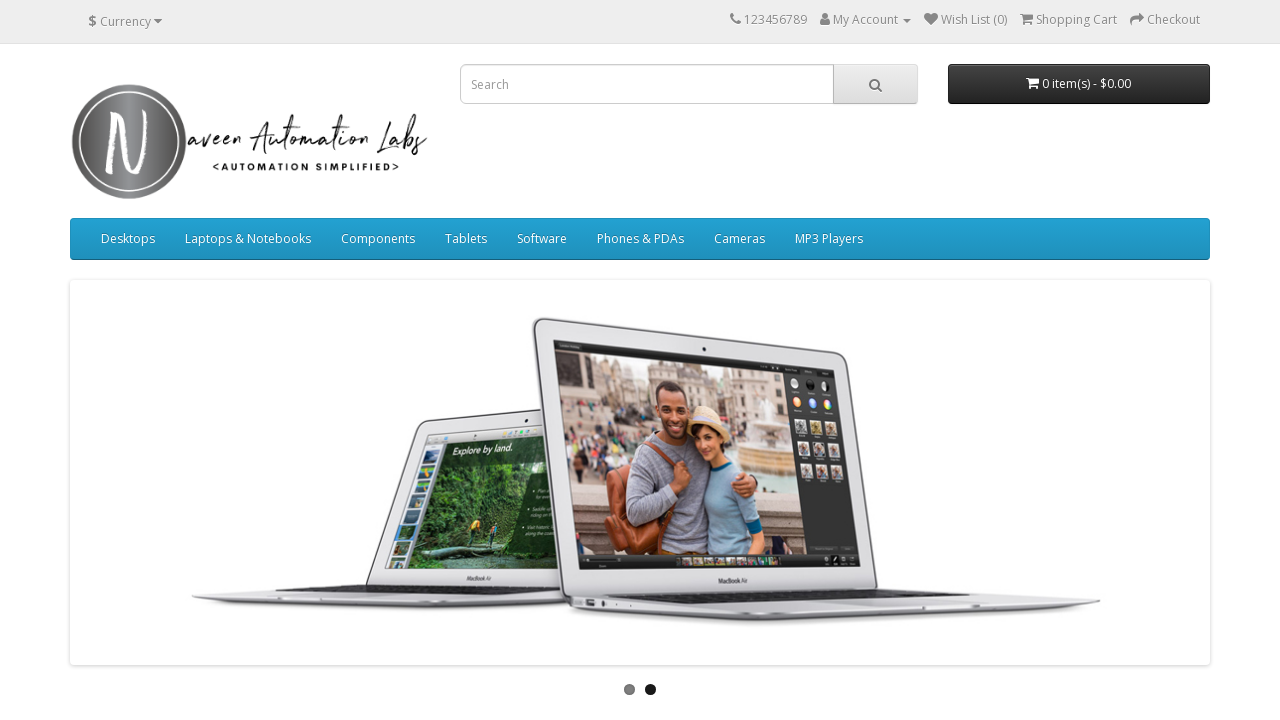

Counted 73 links and 30 images on the page
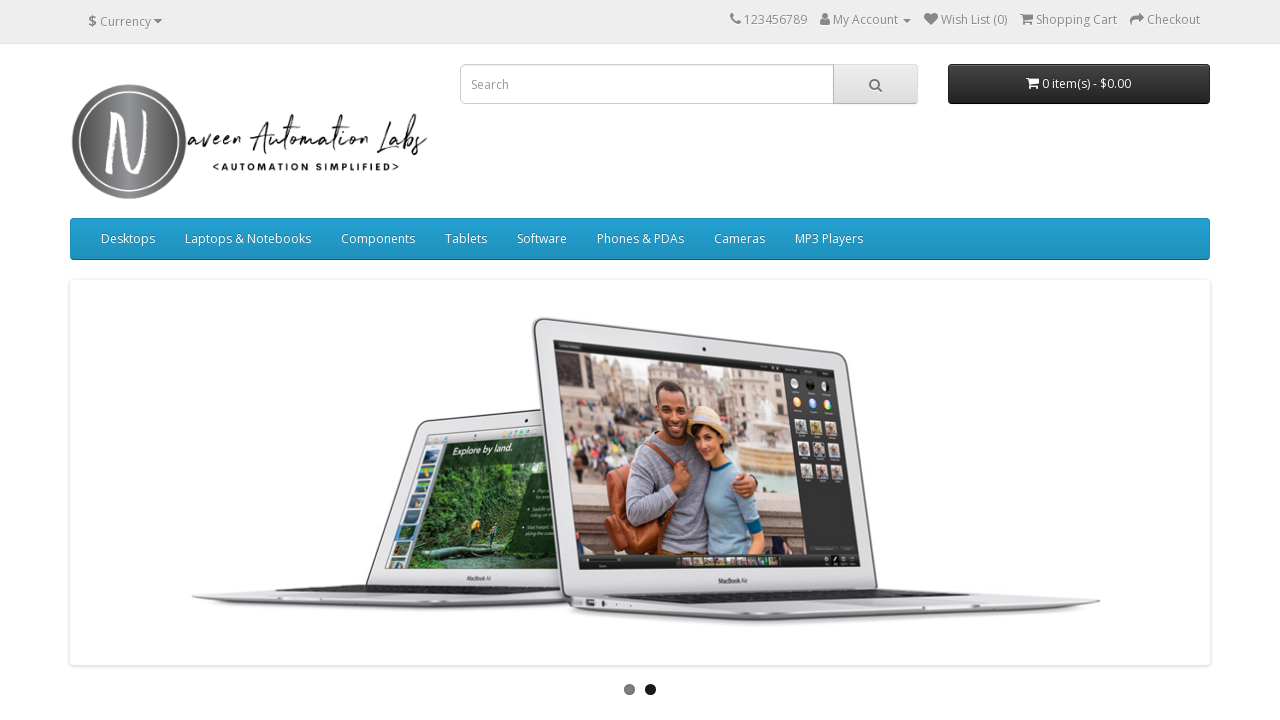

Captured text from all 65 links with non-empty text
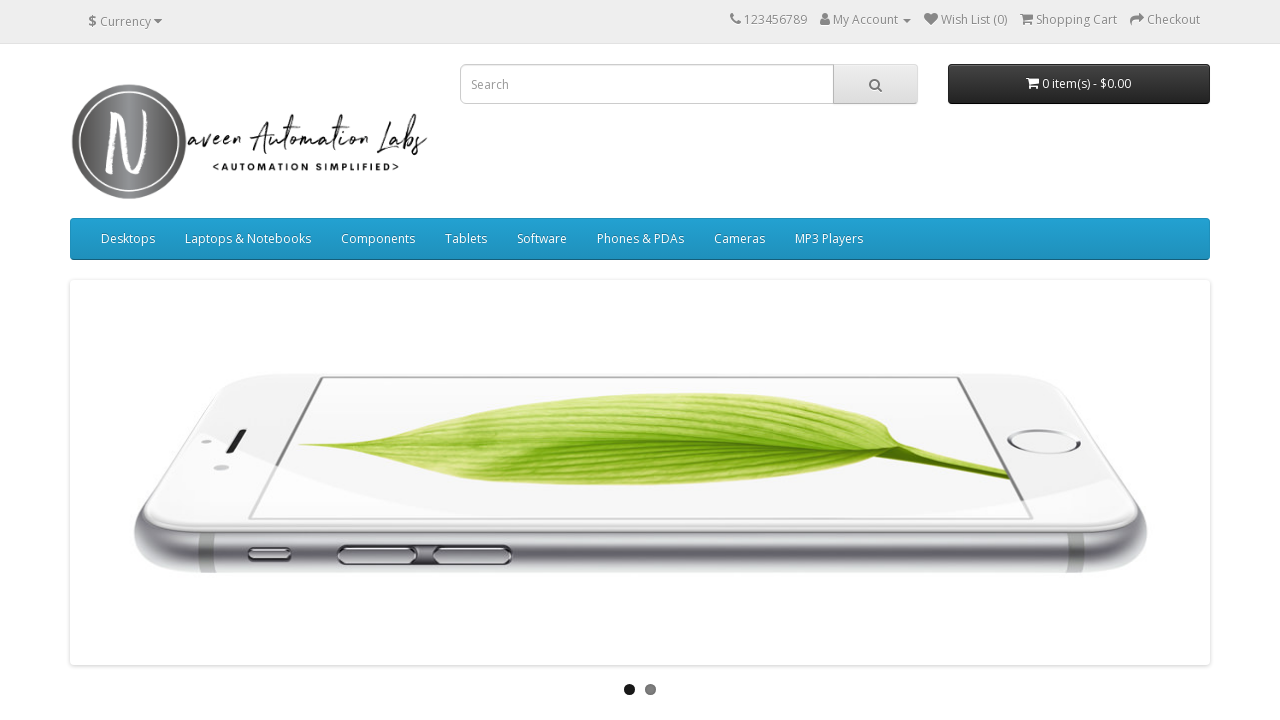

Verified 'Components' link text exists - Passed
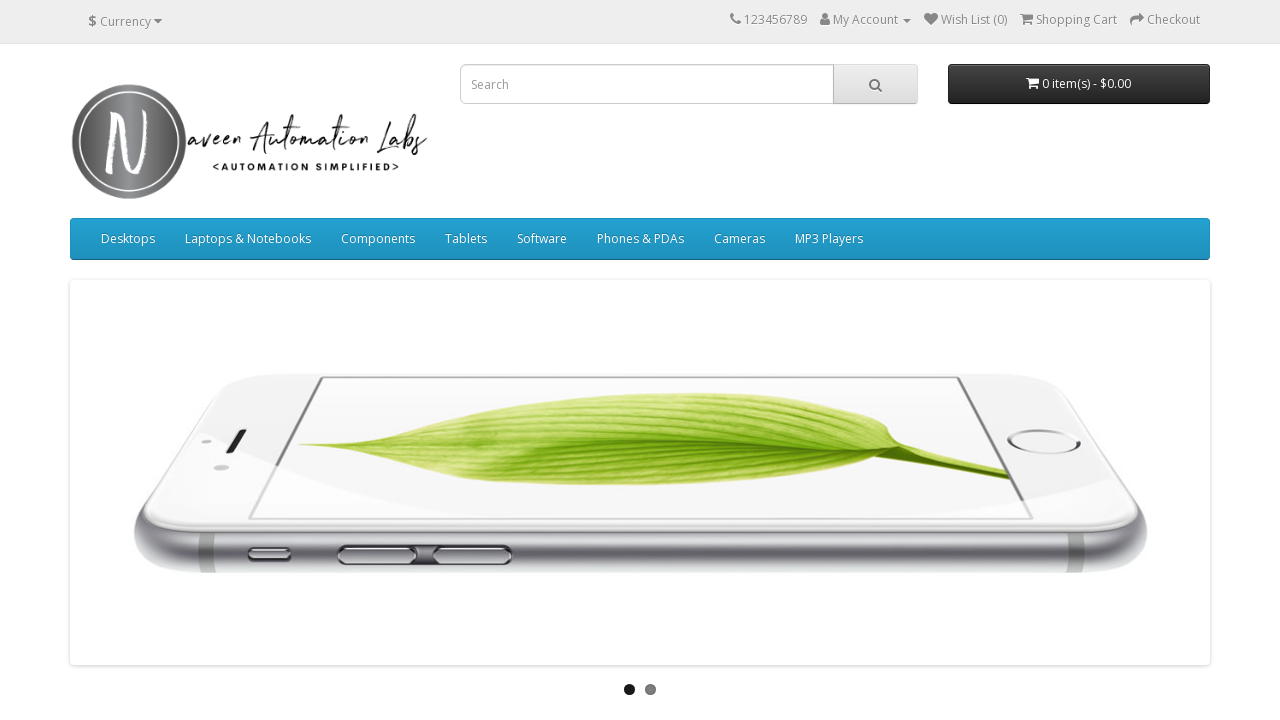

Verified 'MacBook' link text exists - Passed
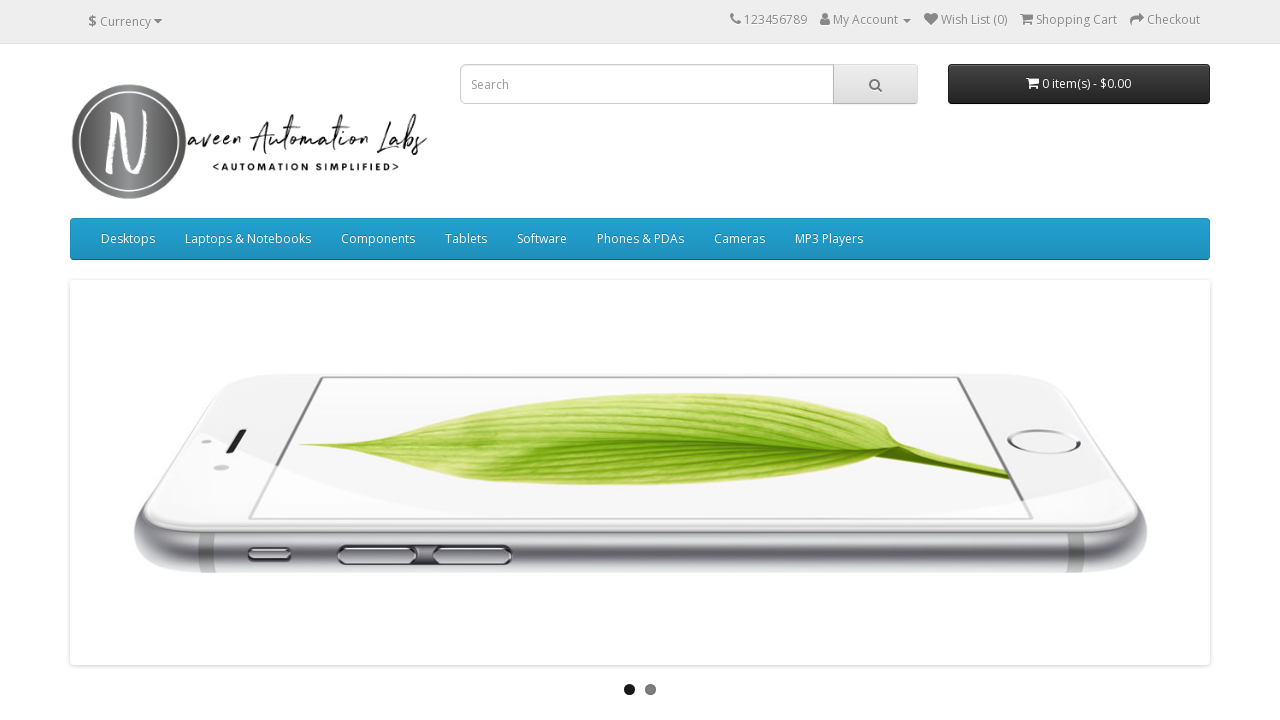

Separator line printed
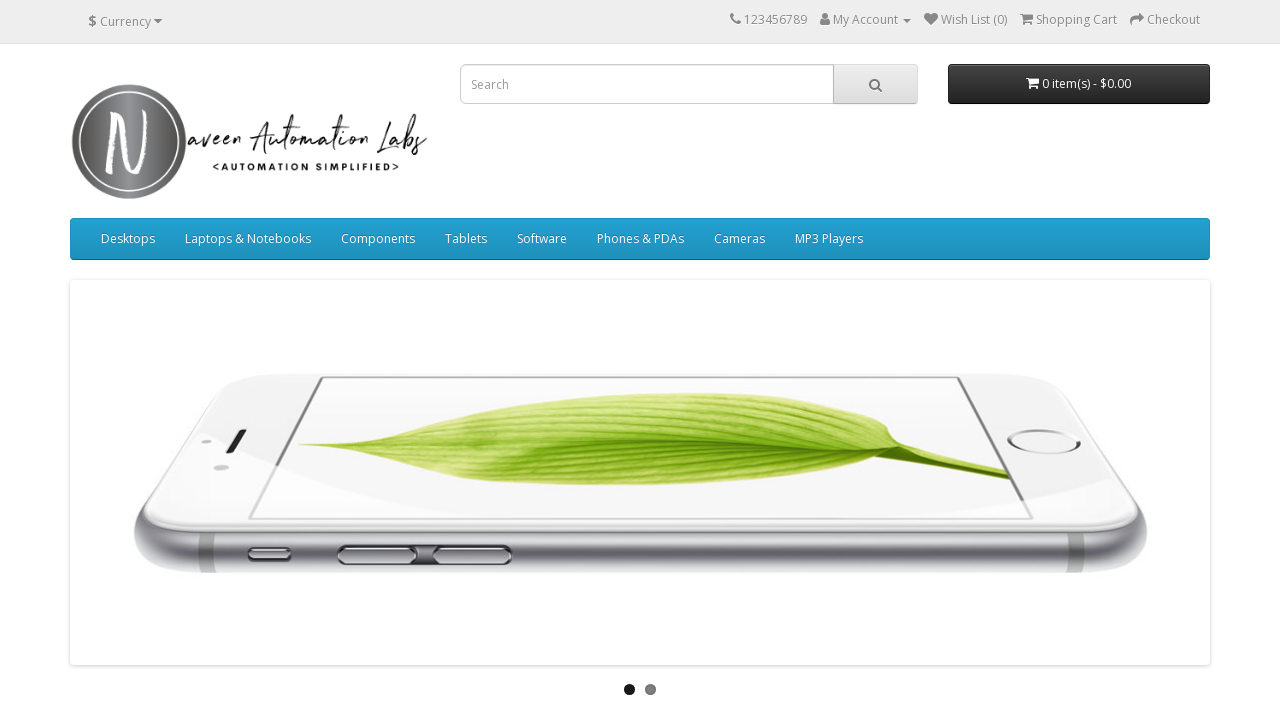

Captured 73 href attributes from all links
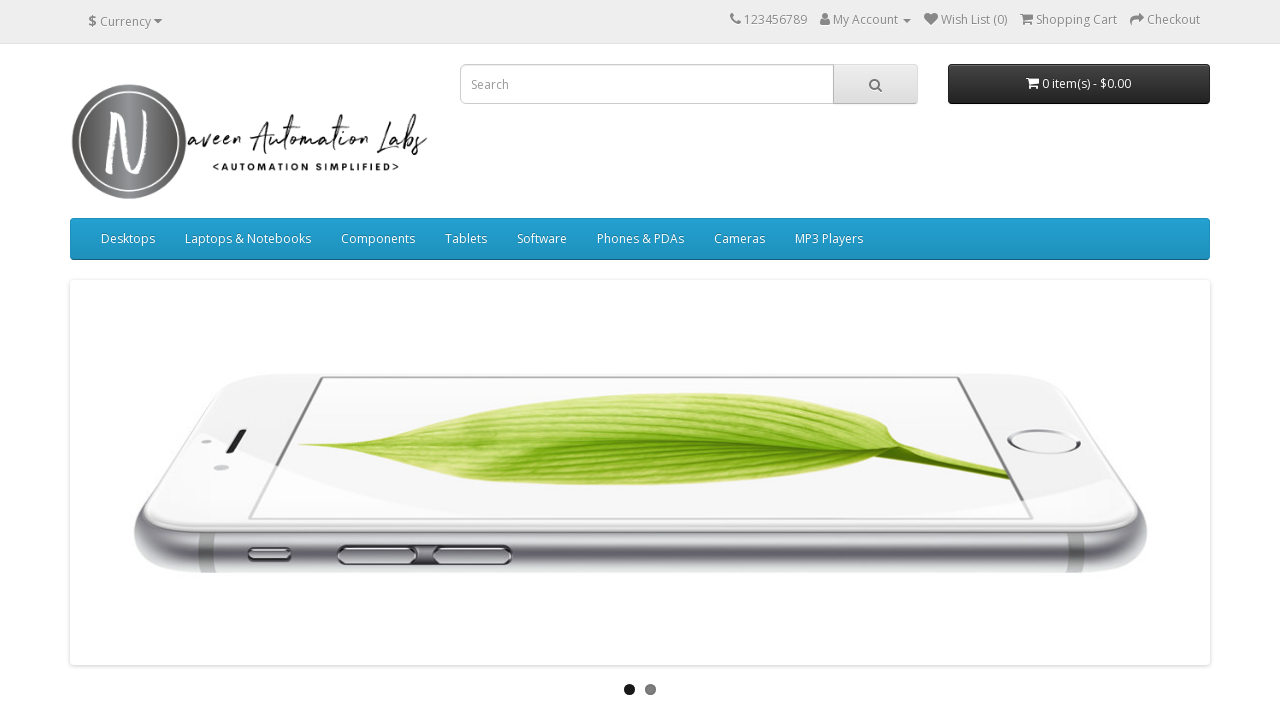

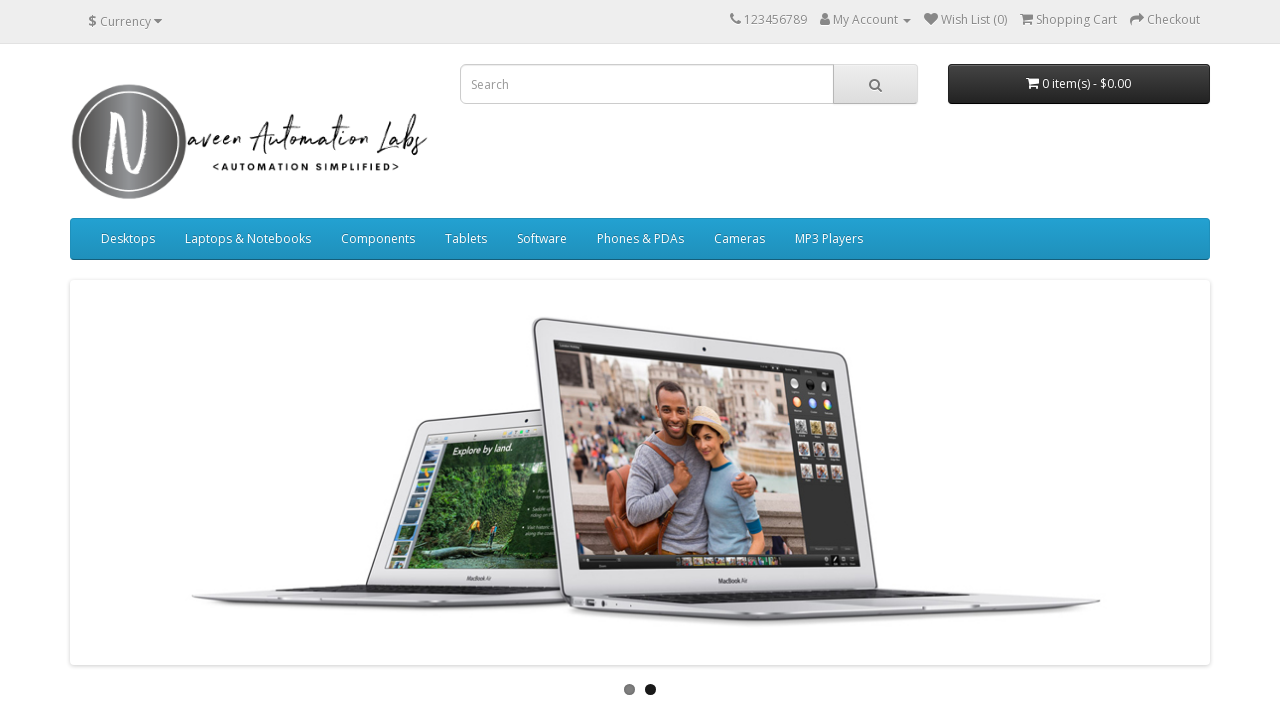